Tests that error icons appear when login fails and can be closed by clicking the X button

Starting URL: https://www.saucedemo.com/

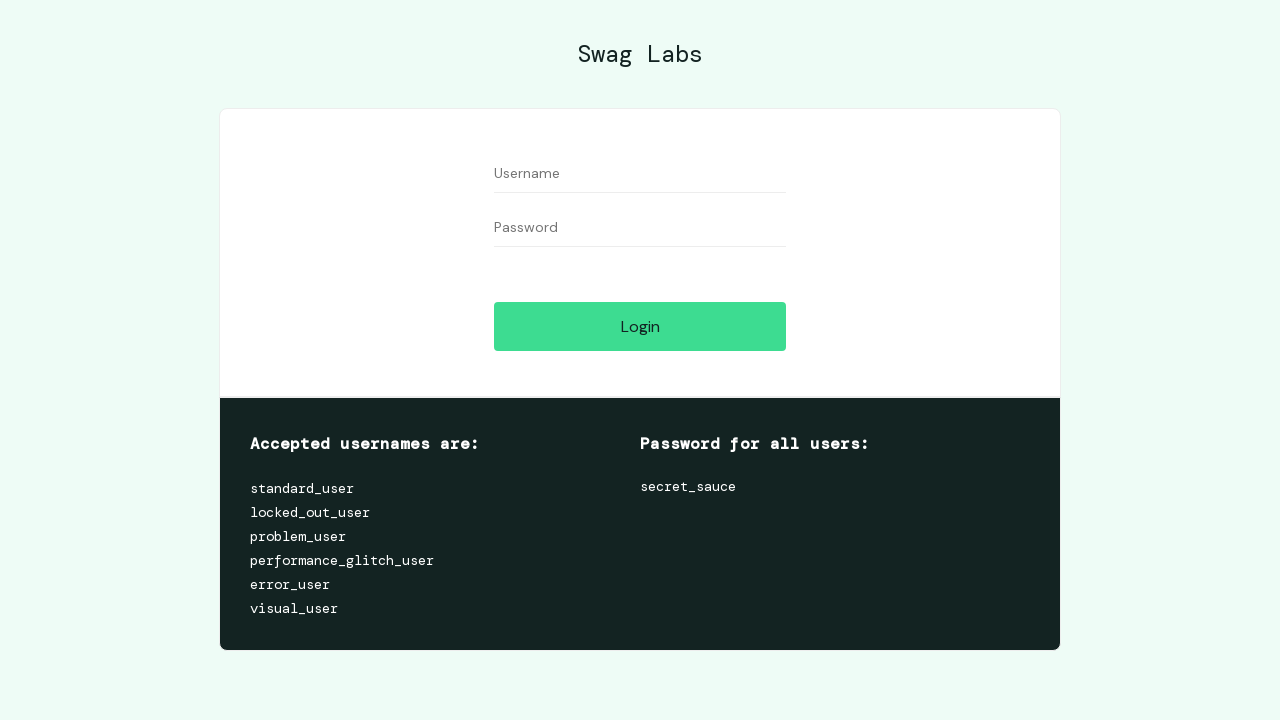

Clicked login button without entering credentials to trigger error at (640, 326) on #login-button
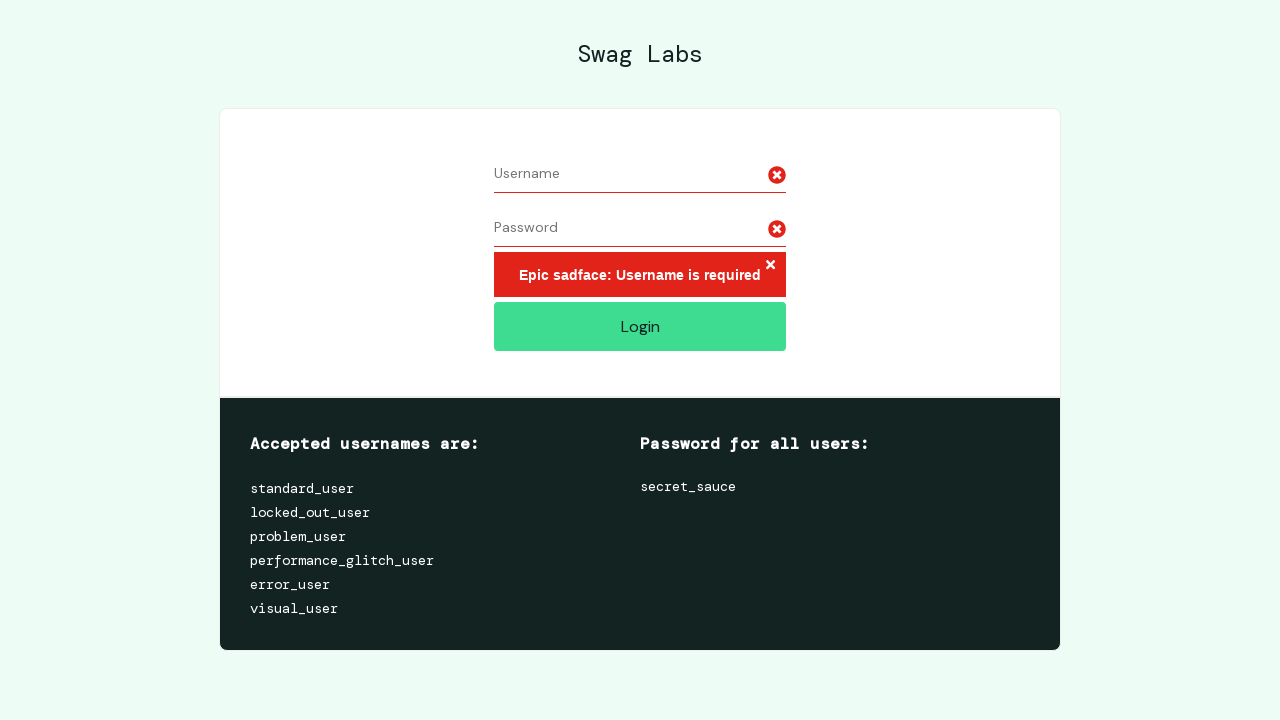

Error icons appeared on the login form
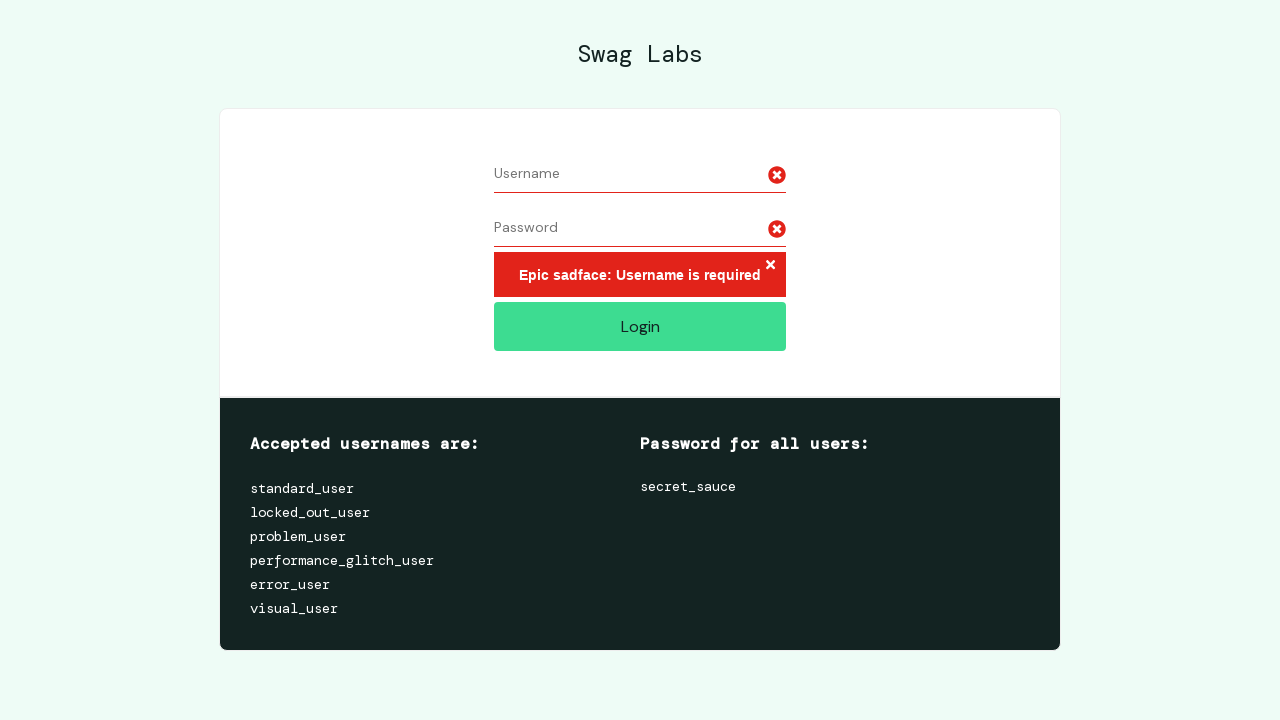

Found 2 error icons on the page
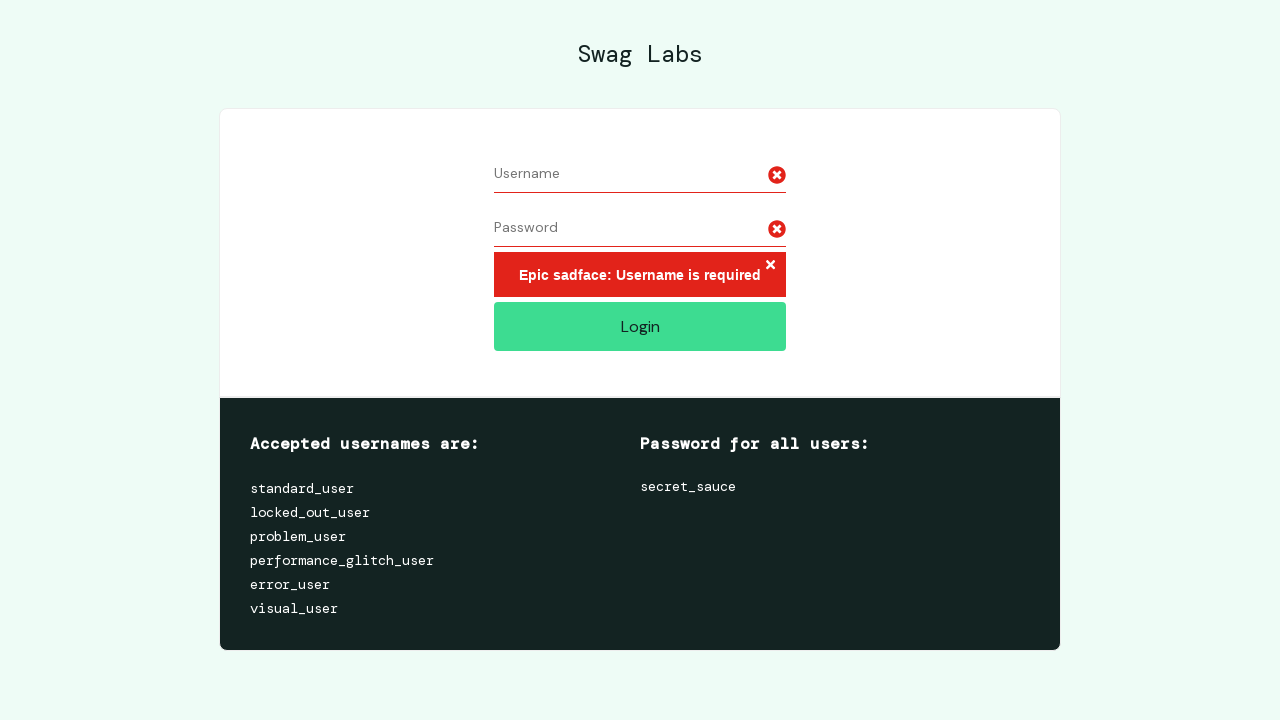

Assertion passed: more than one error icon is present
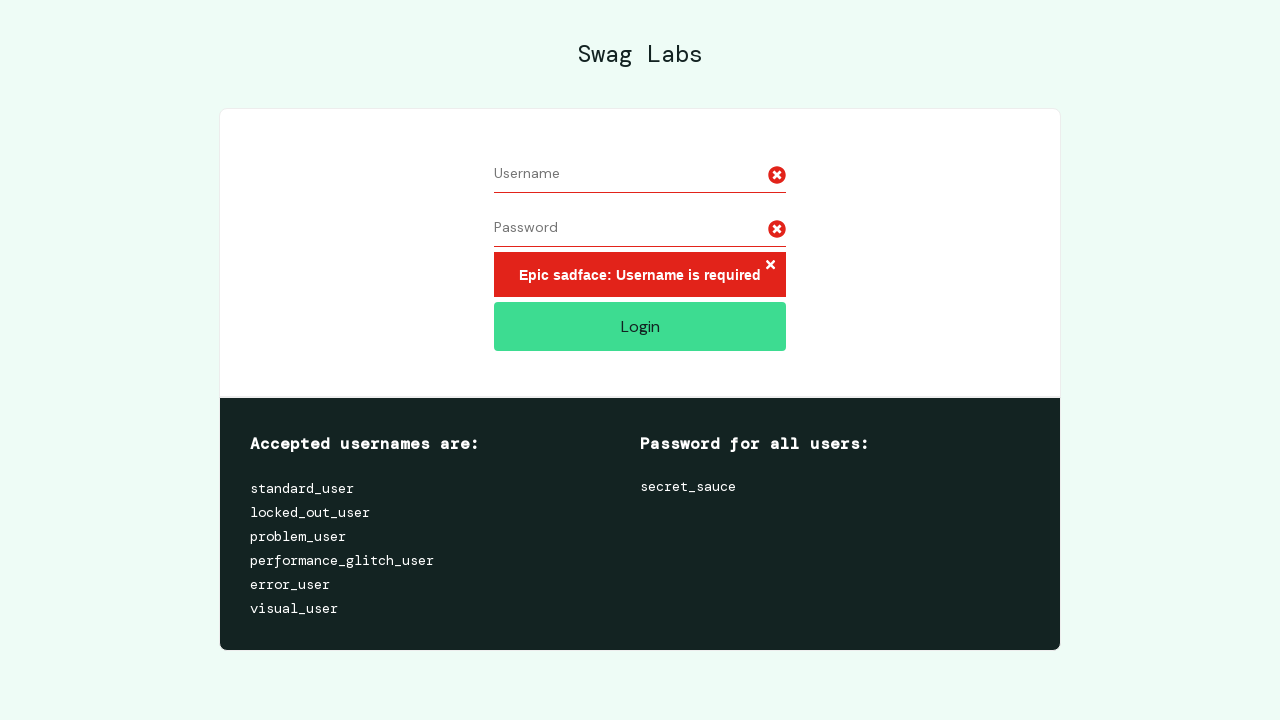

Clicked the X button to close error icons at (770, 266) on .error-button
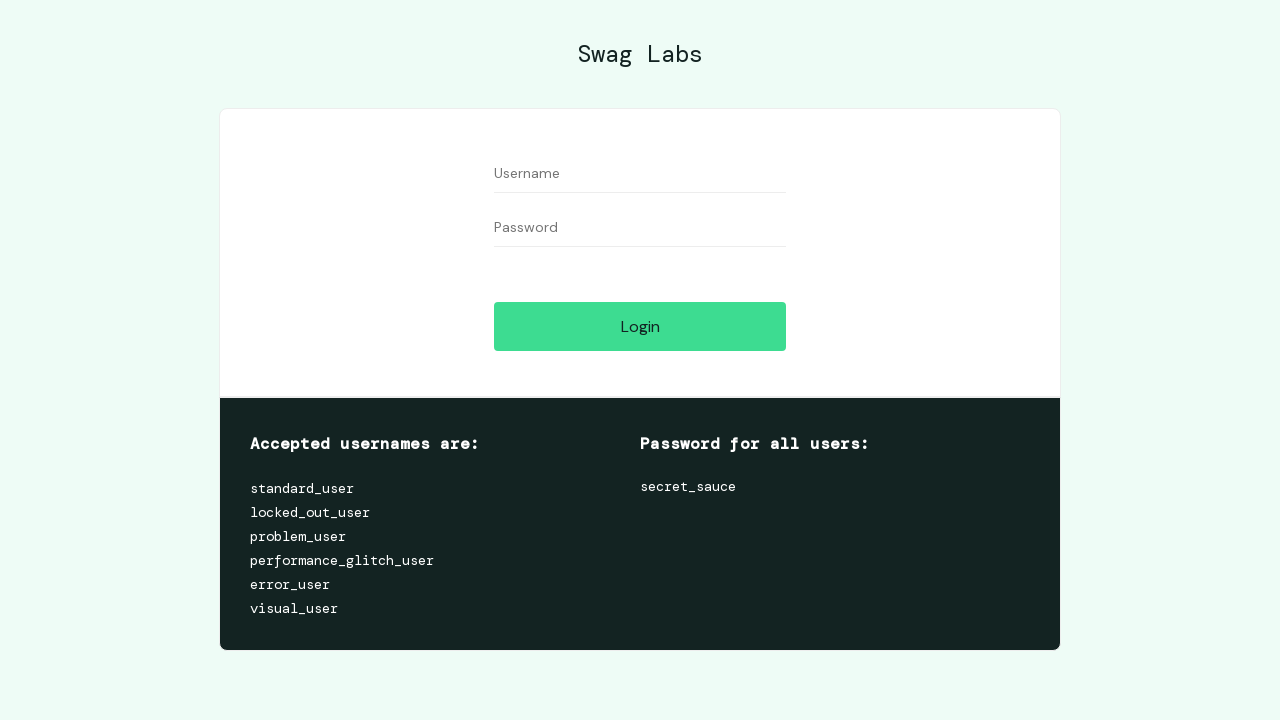

Waited 500ms for animation to complete
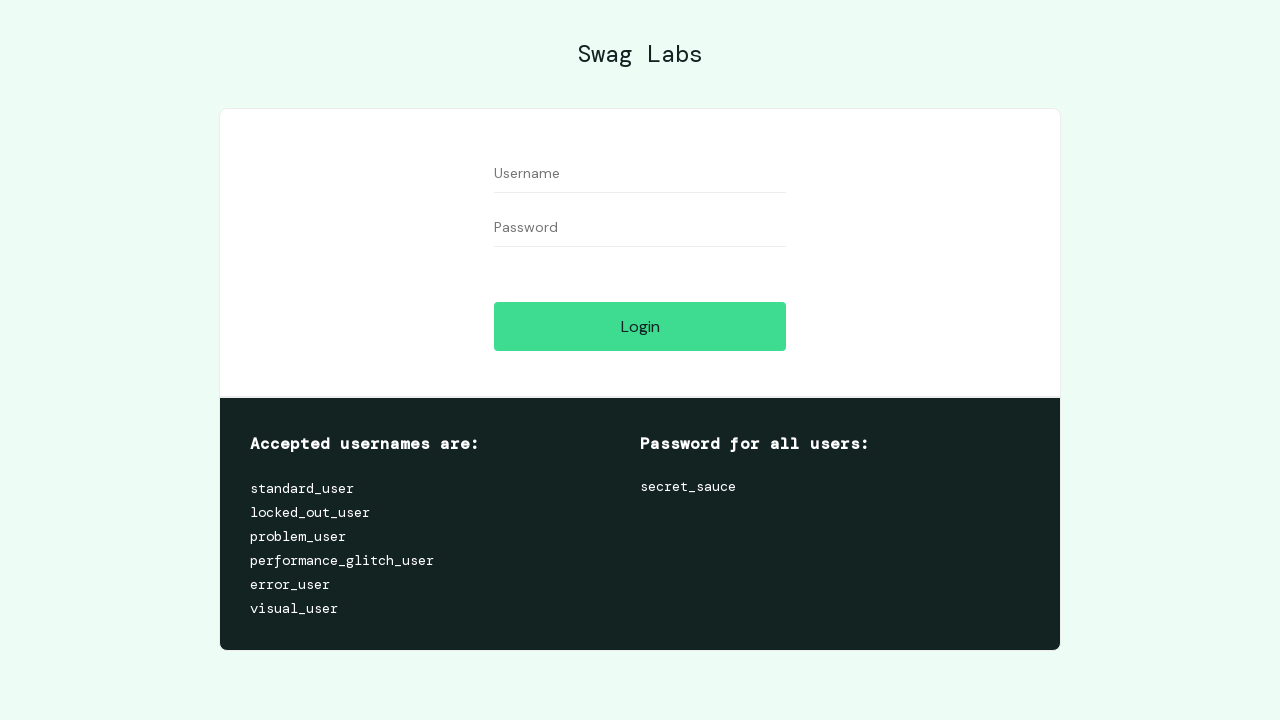

Checked for remaining error icons: 0 found
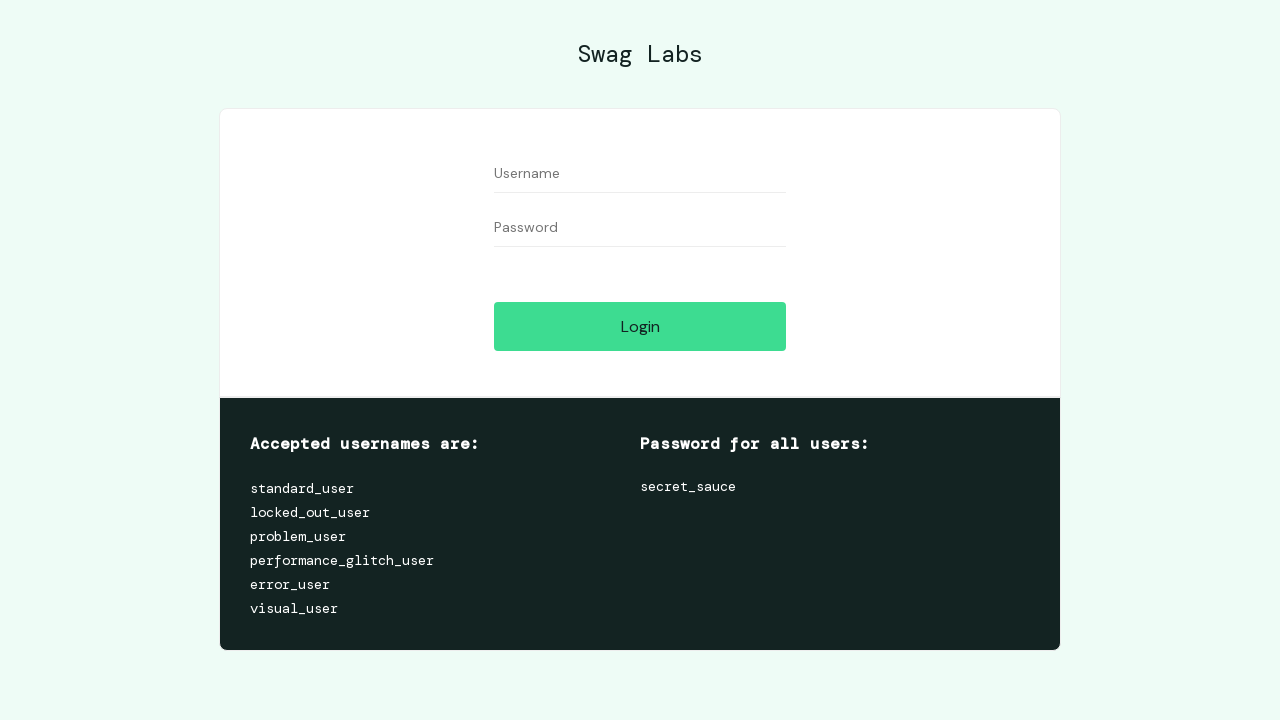

Assertion passed: all error icons have been closed
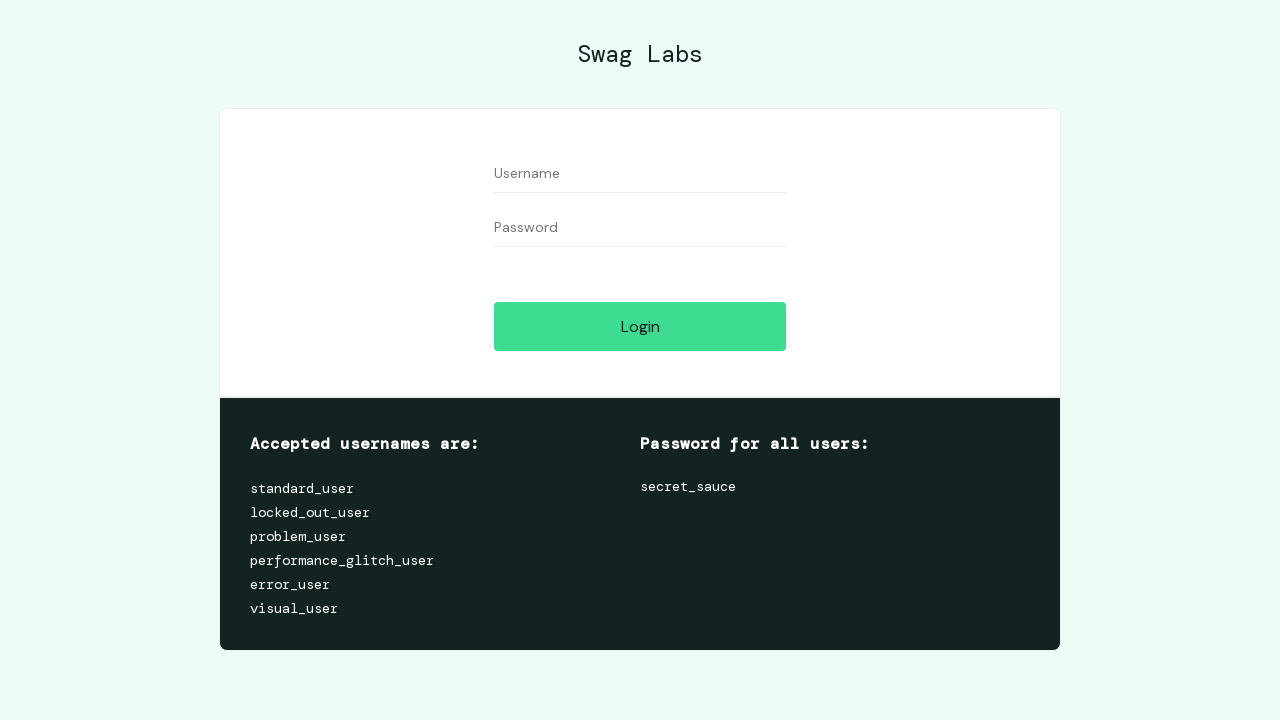

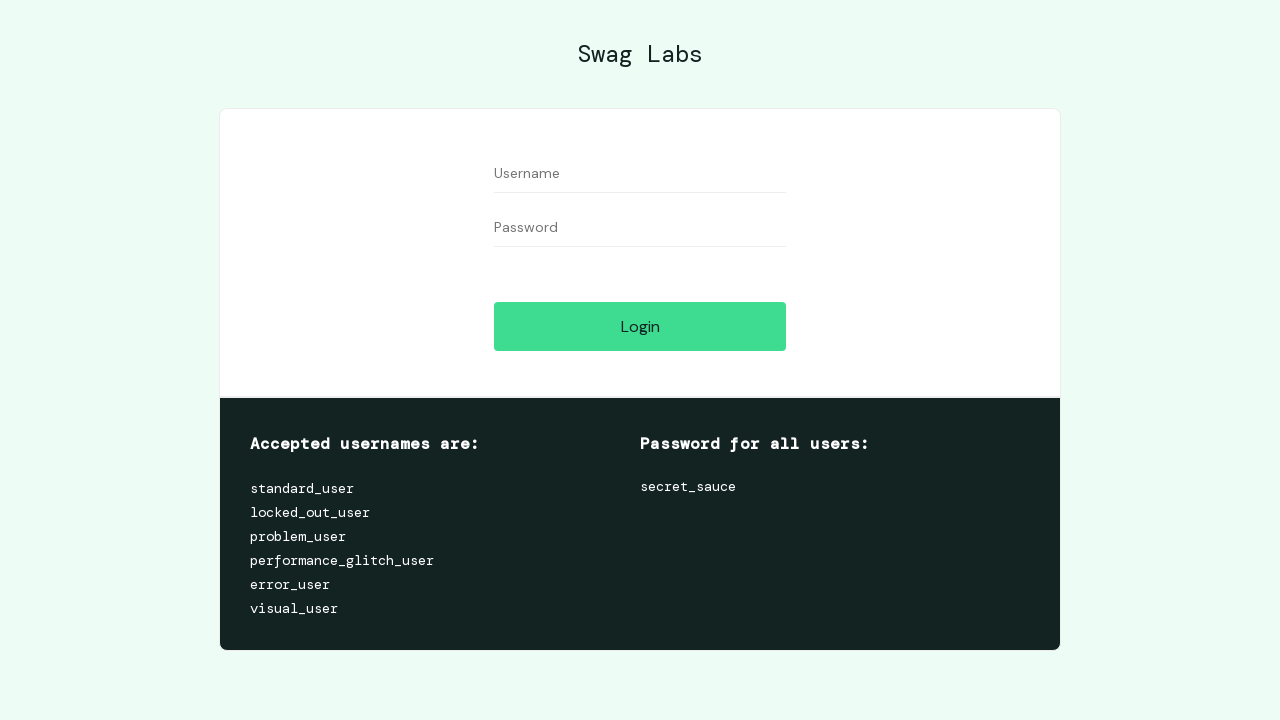